Tests the search/filter functionality on a vegetable offers page by entering "Rice" in the search field and verifying that only items containing "Rice" are displayed in the results.

Starting URL: https://rahulshettyacademy.com/seleniumPractise/#/offers

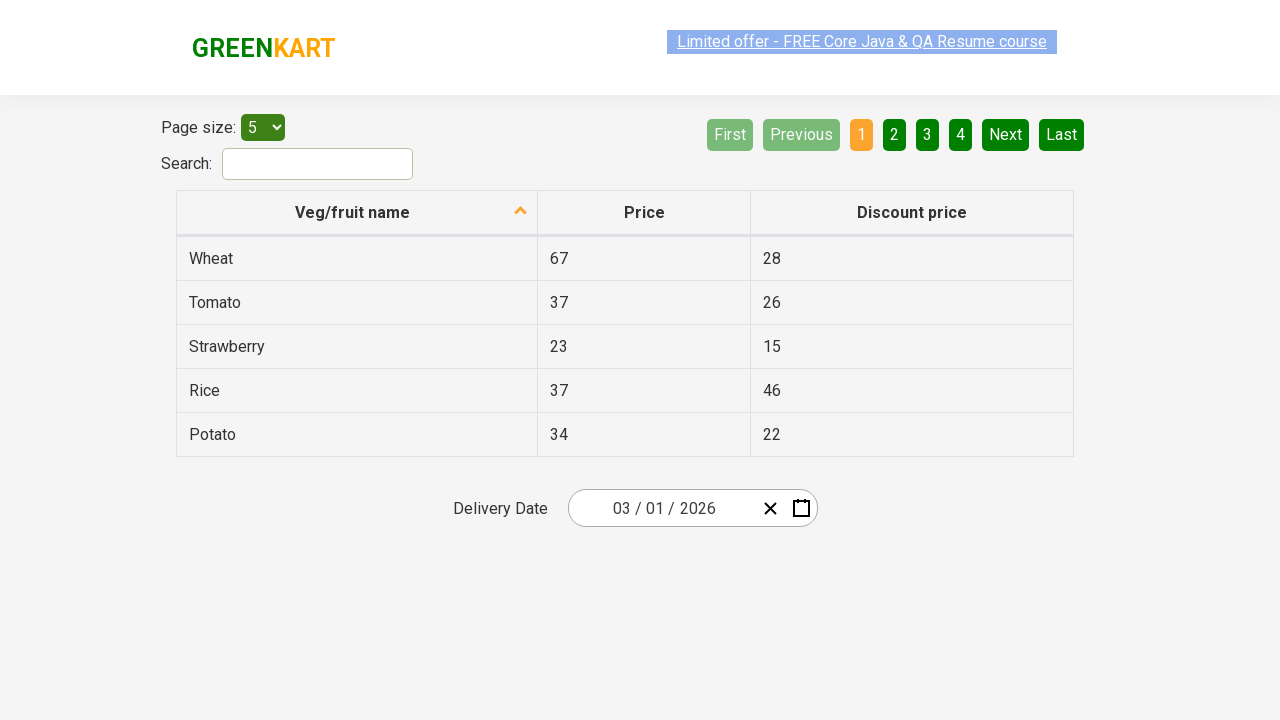

Entered 'Rice' in the search field on #search-field
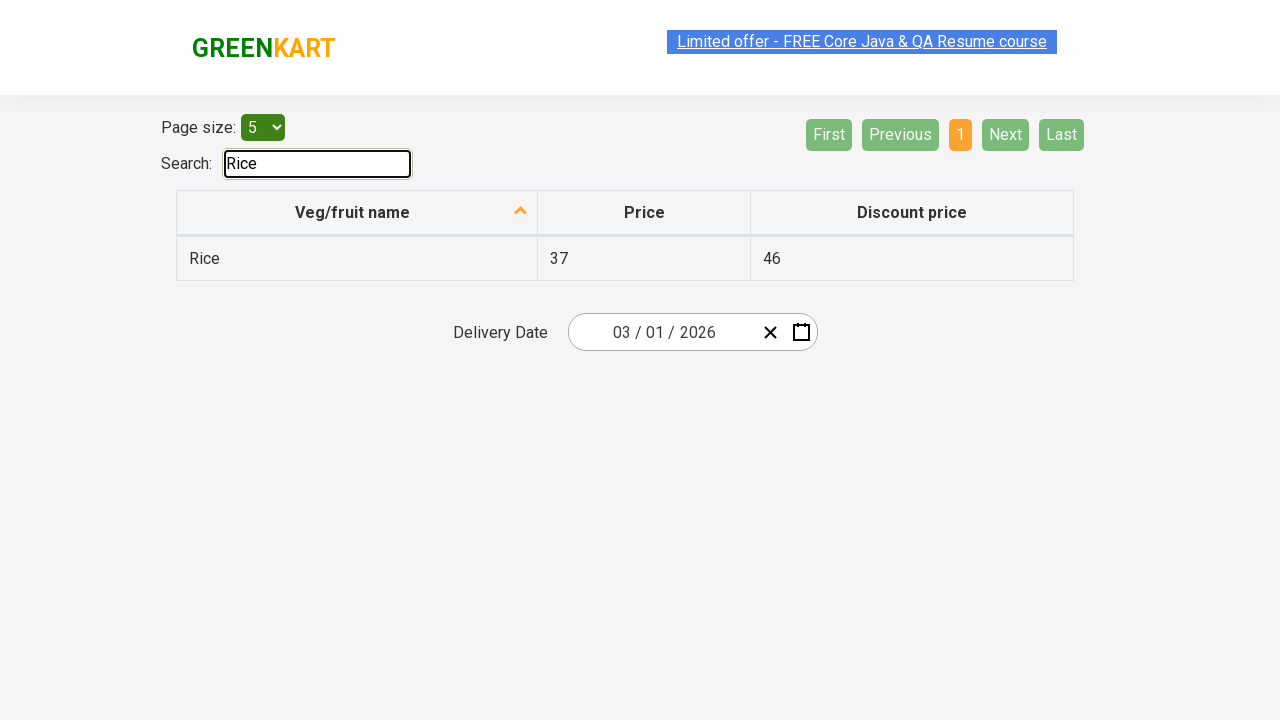

Waited 500ms for filter to apply
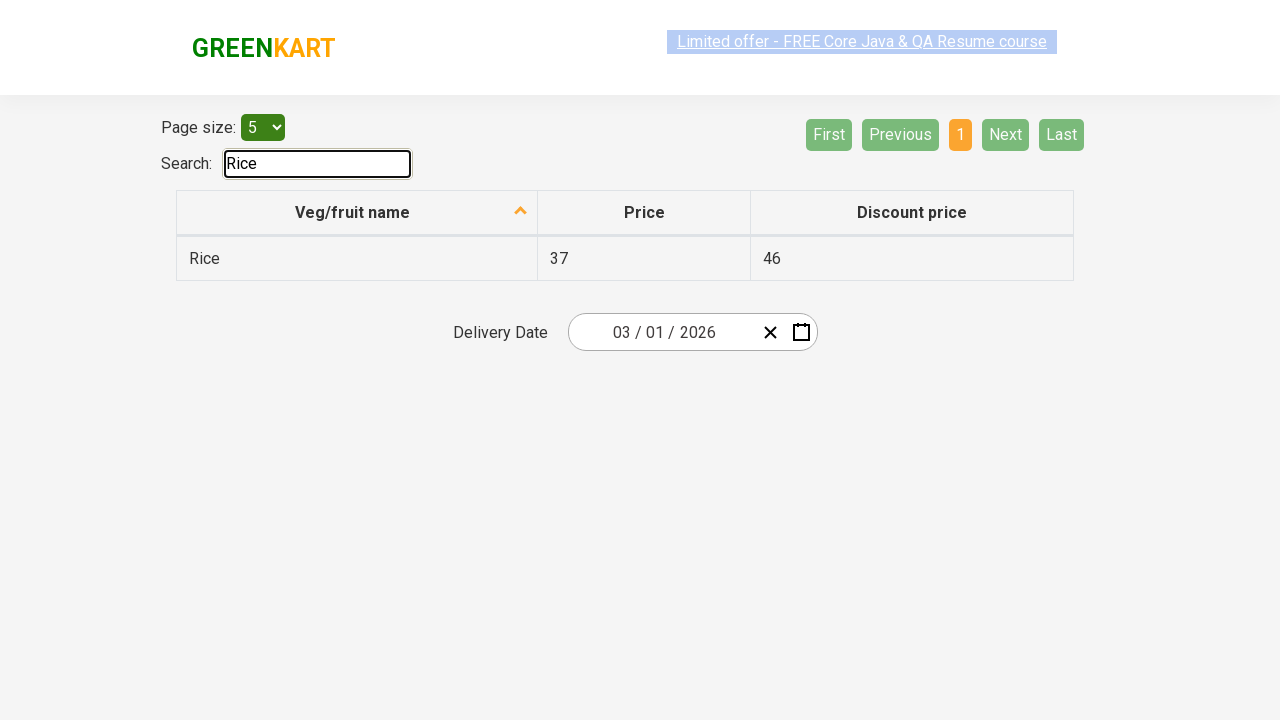

Verified filtered results table appeared
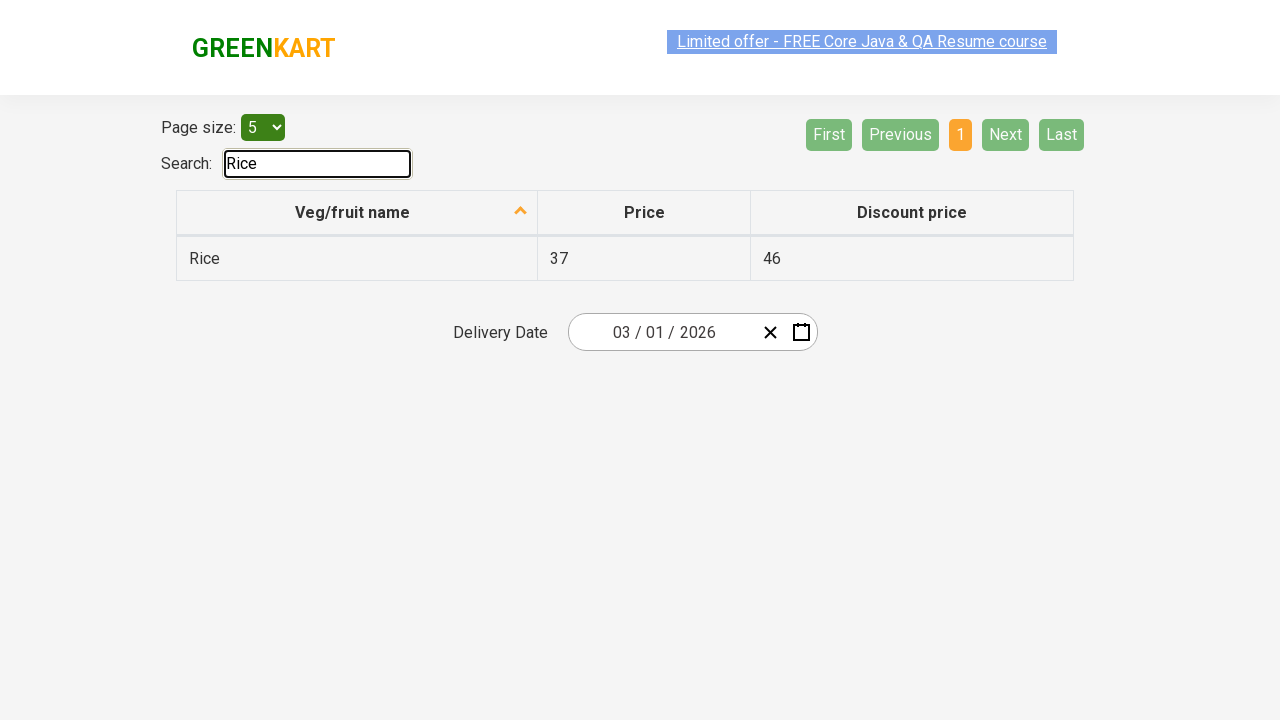

Retrieved all 1 vegetable items from filtered results
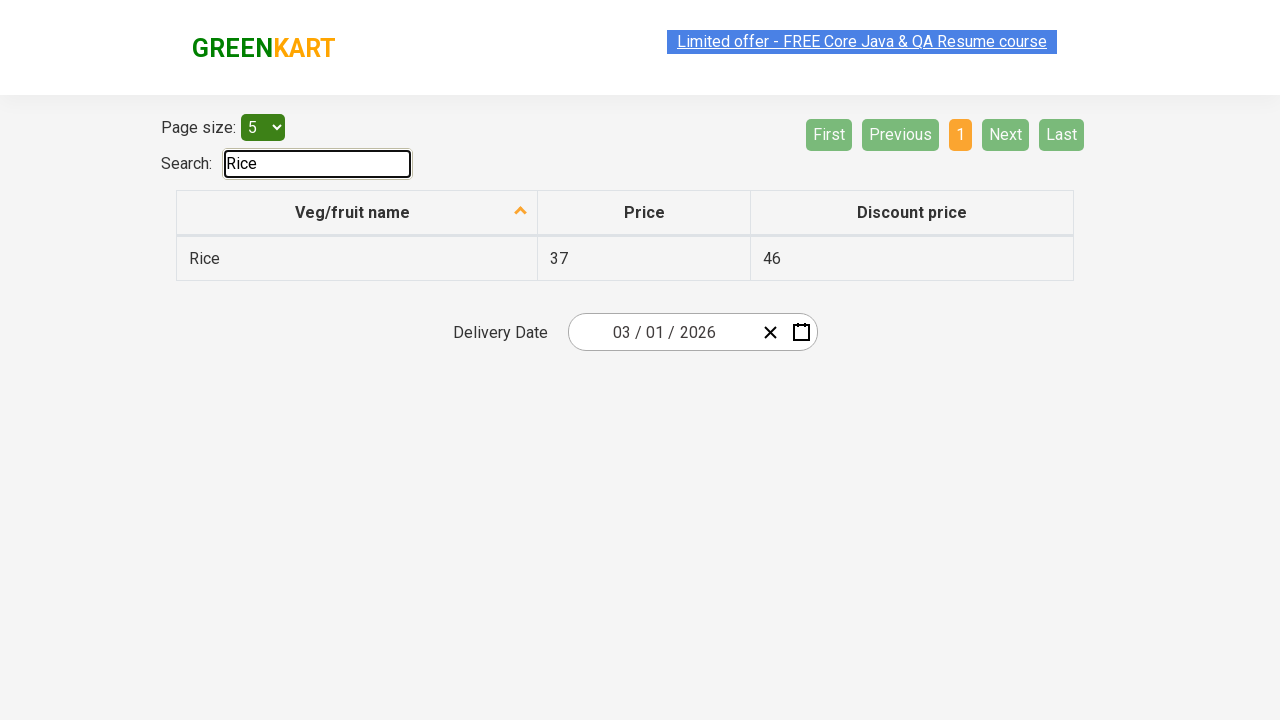

Verified vegetable item 'Rice' contains 'Rice'
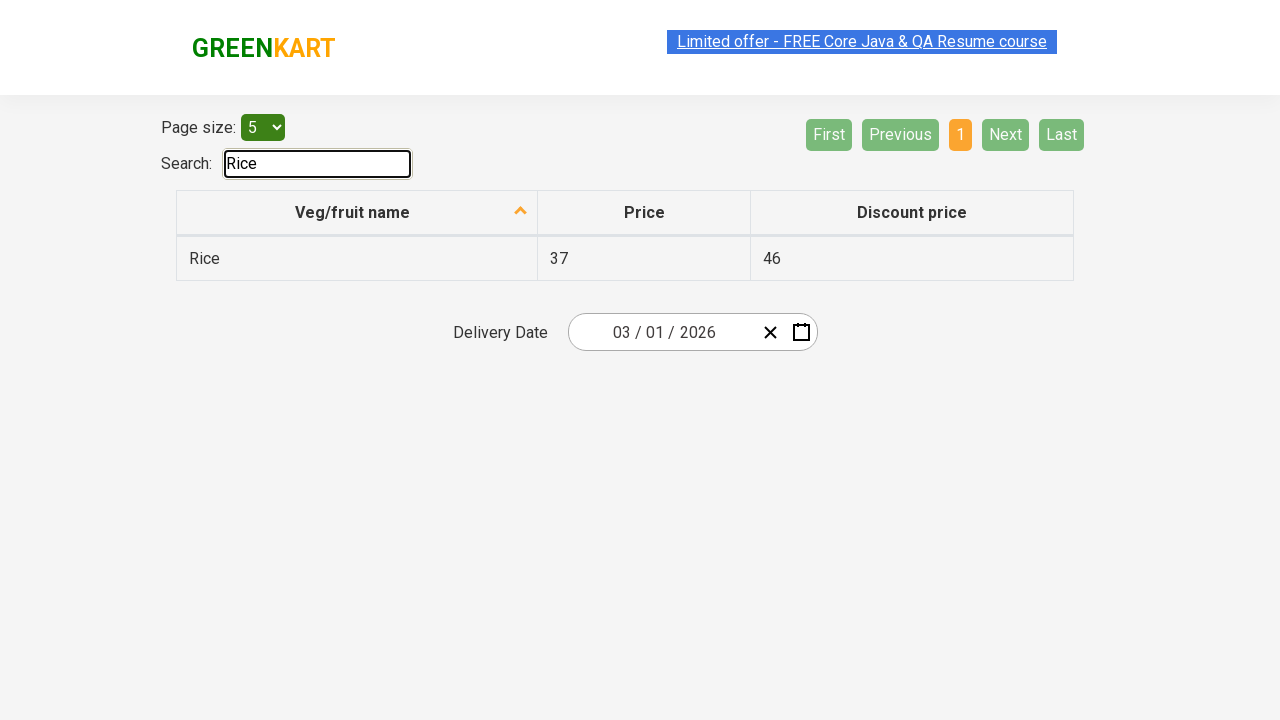

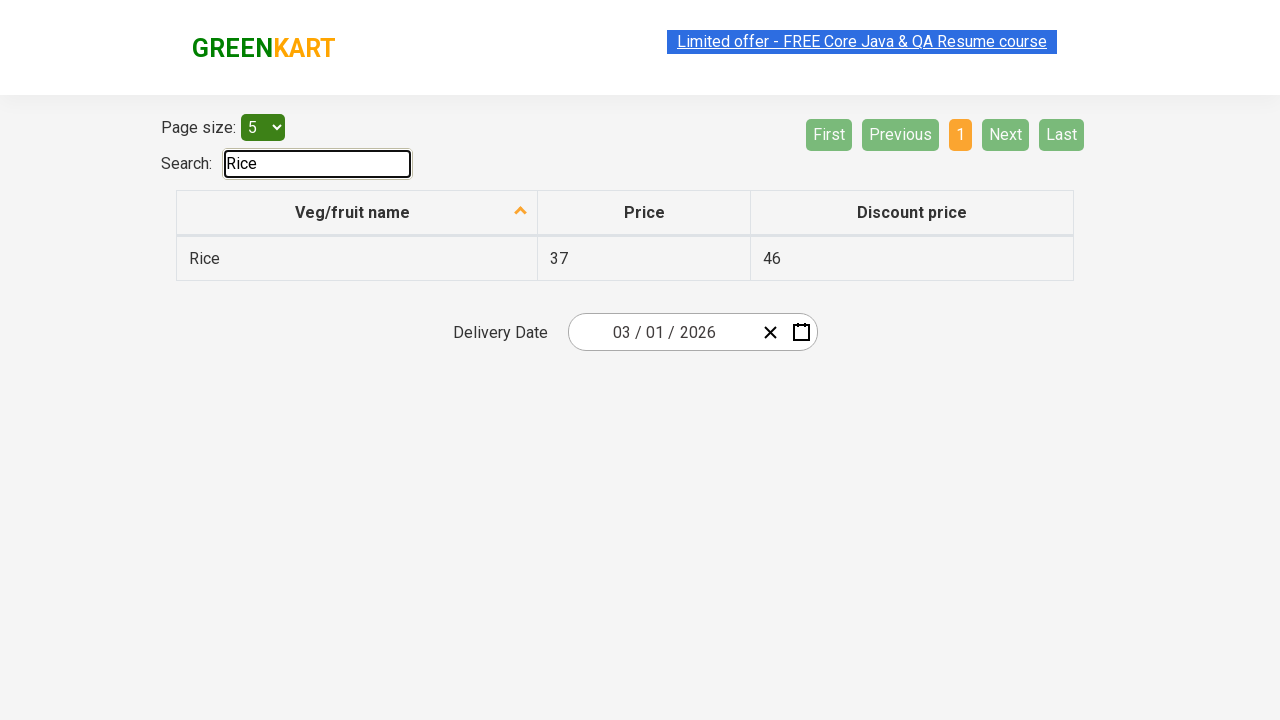